Tests registration form with lowercase and special characters (length 10) in the username field.

Starting URL: https://buggy.justtestit.org/register

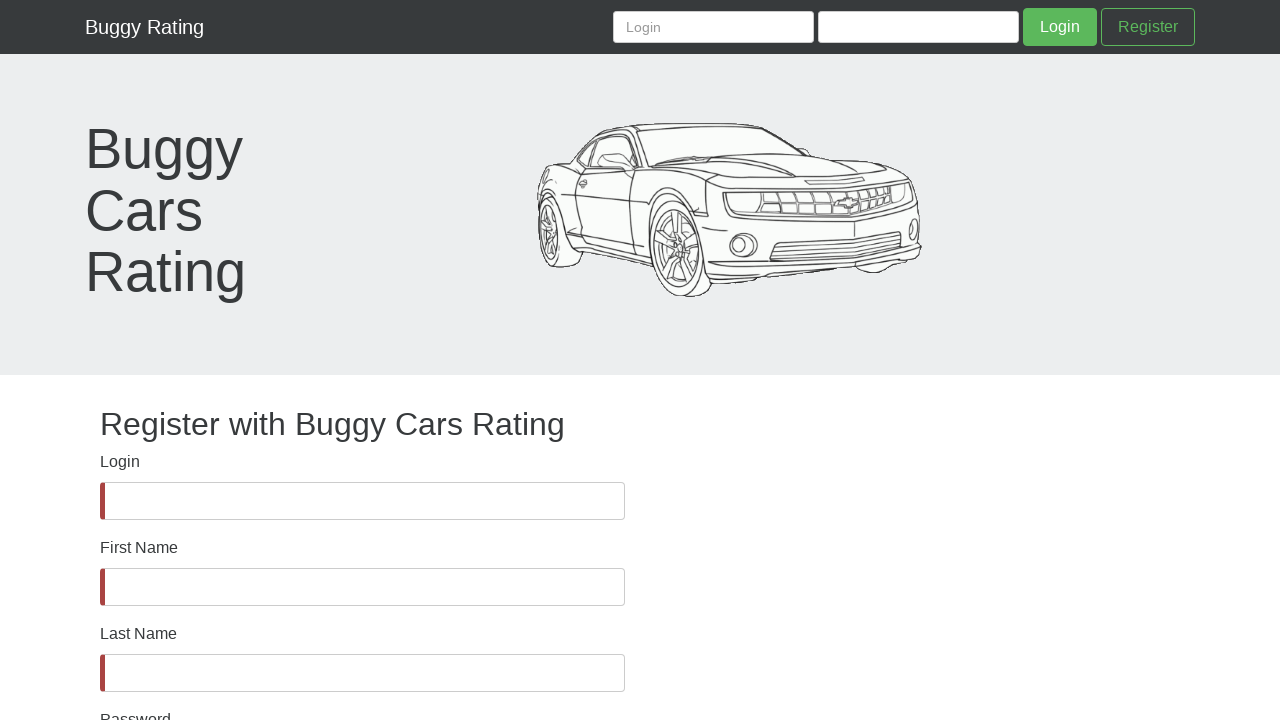

Username field selector loaded
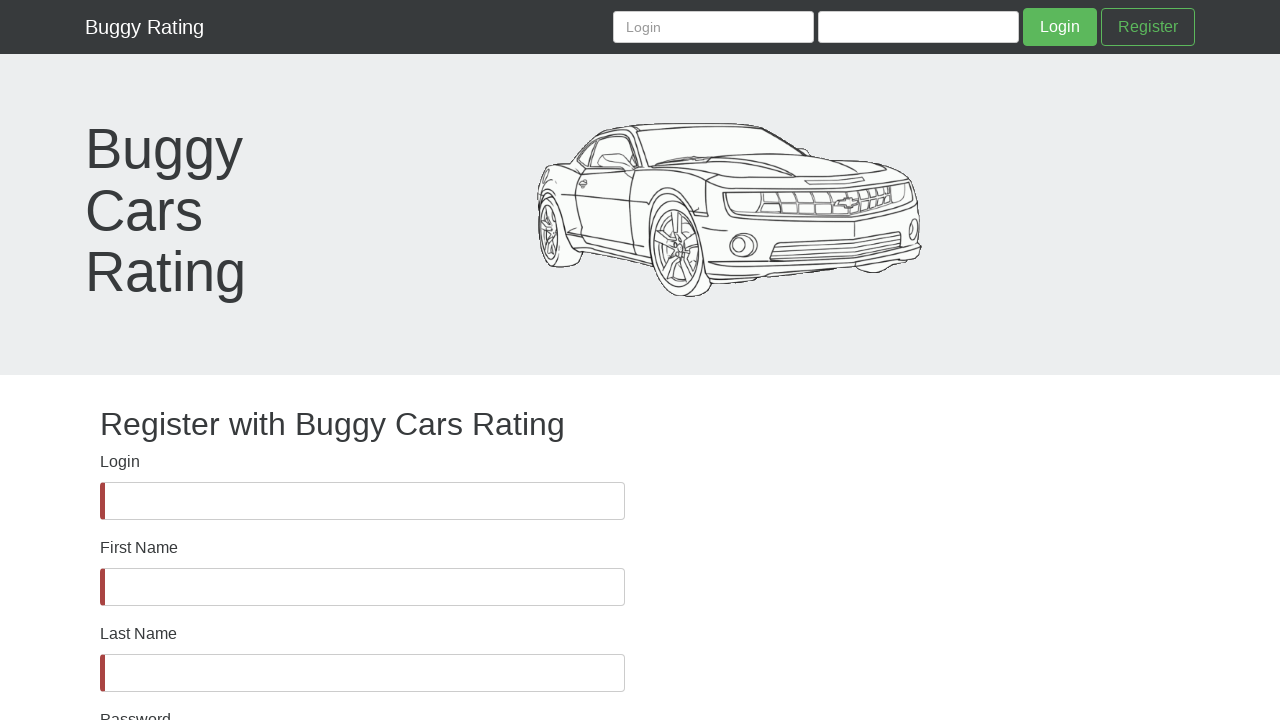

Verified username field is visible
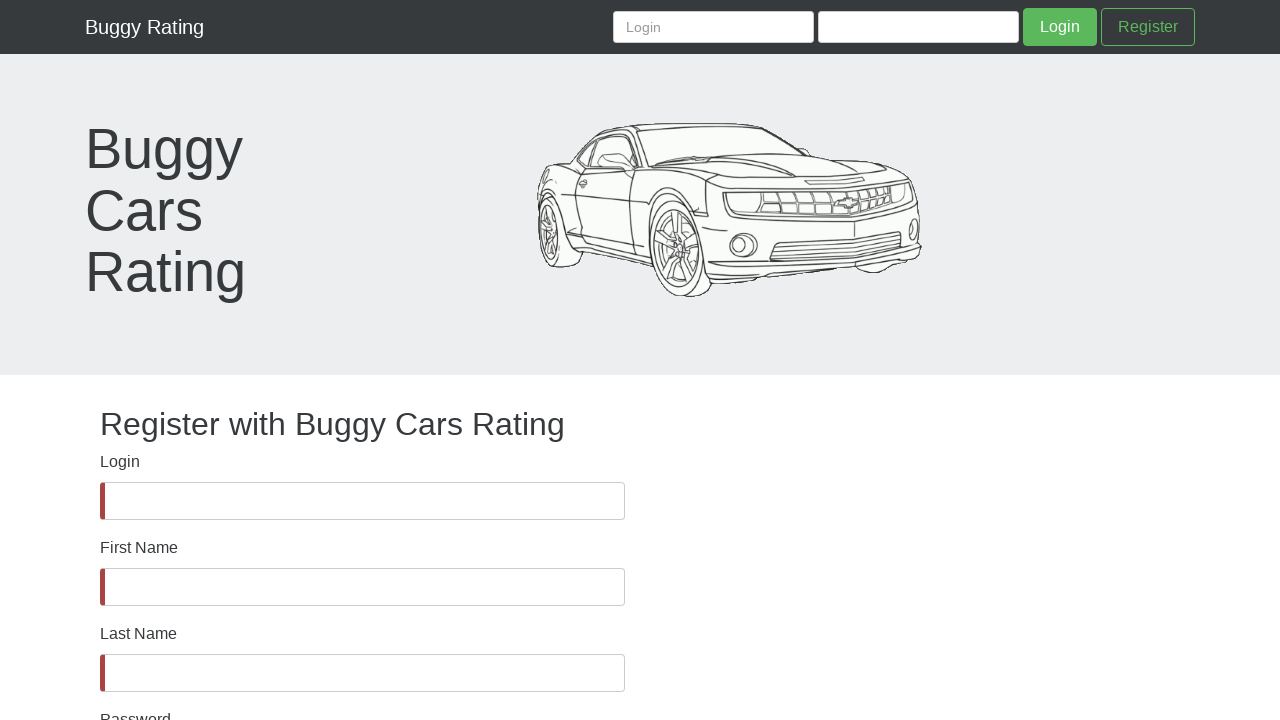

Filled username field with lowercase and special characters (length 10): 'ihir!@#$%^' on #username
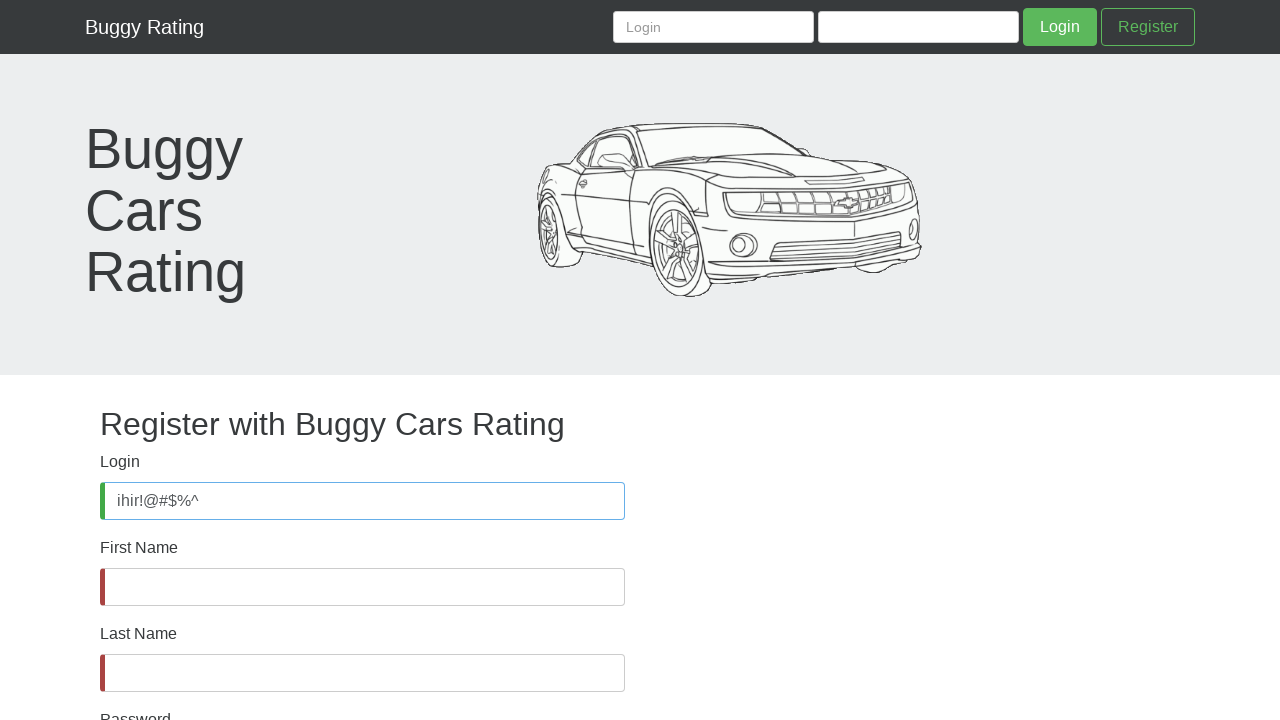

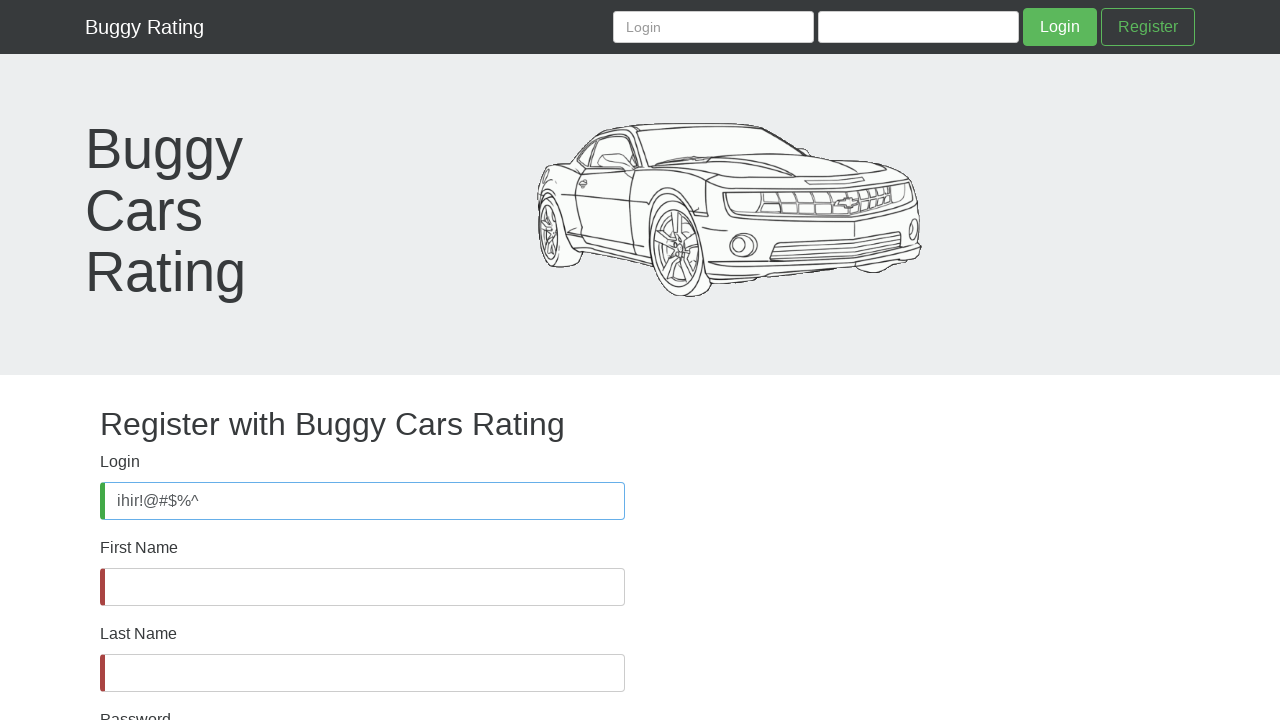